Verifies that clicking the Home link opens a new tab with the home page

Starting URL: https://demoqa.com/links

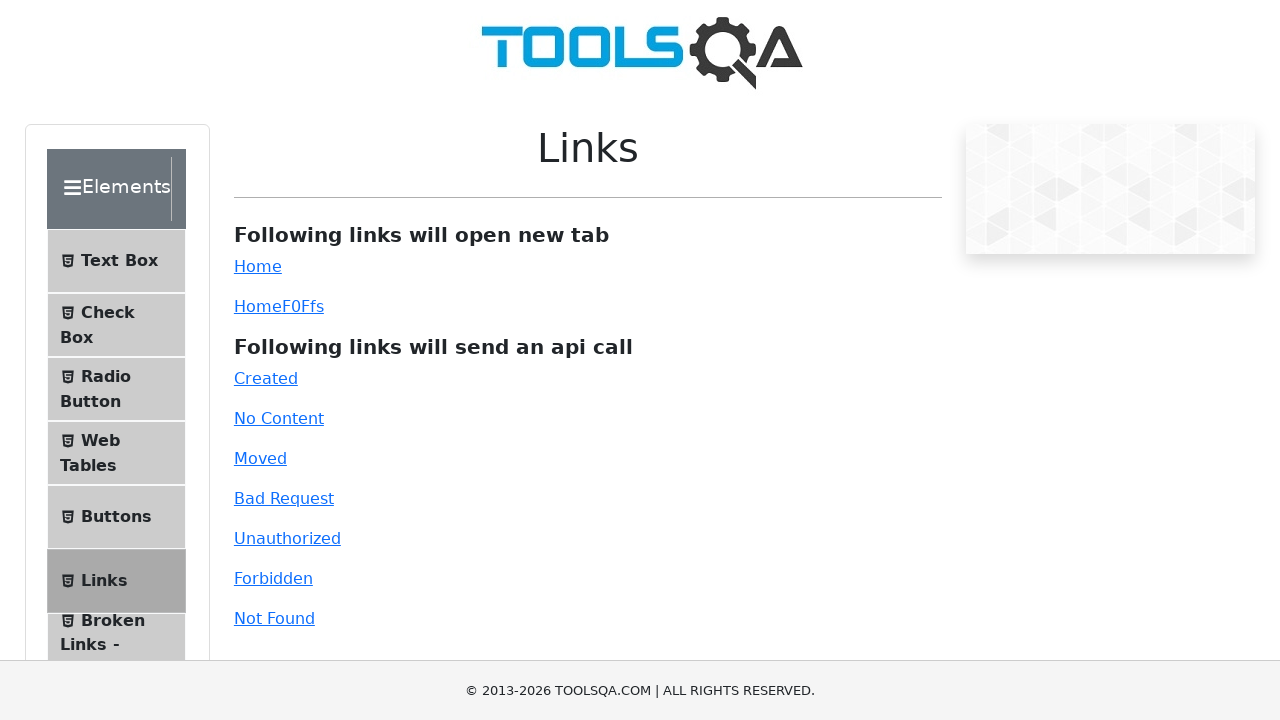

Clicked Home link and new tab opened at (258, 266) on #simpleLink
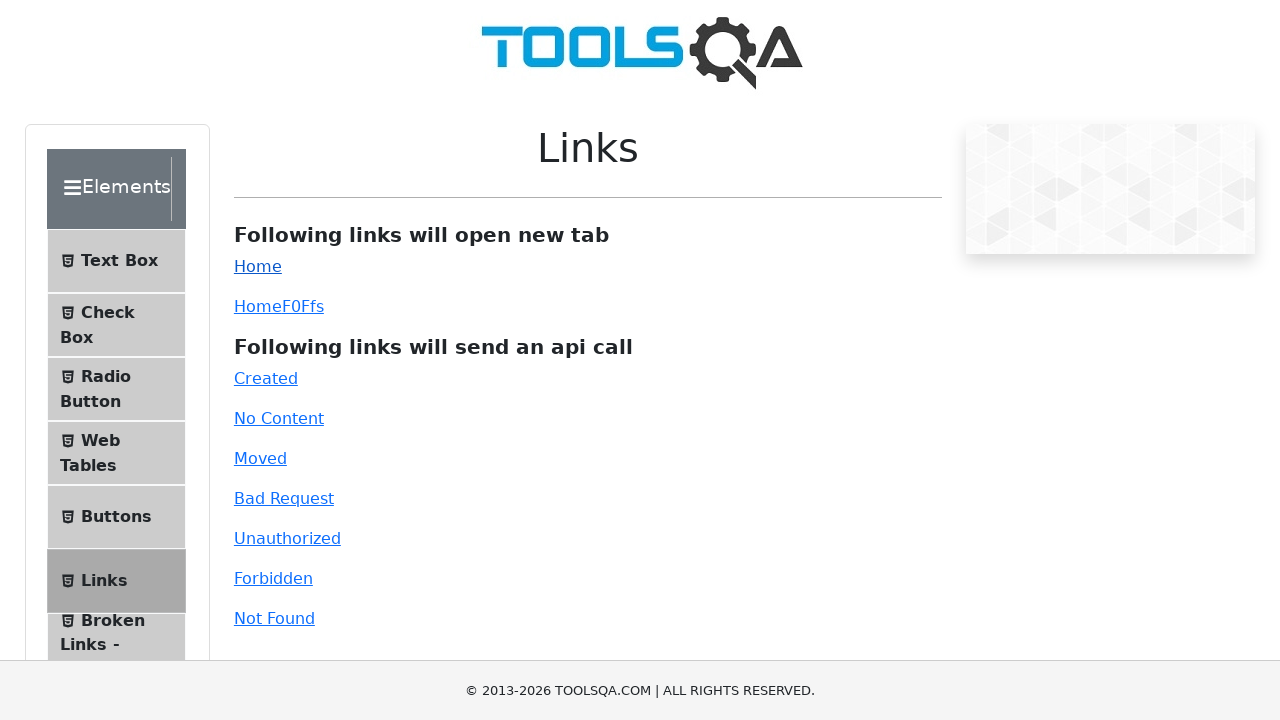

New page object obtained from context
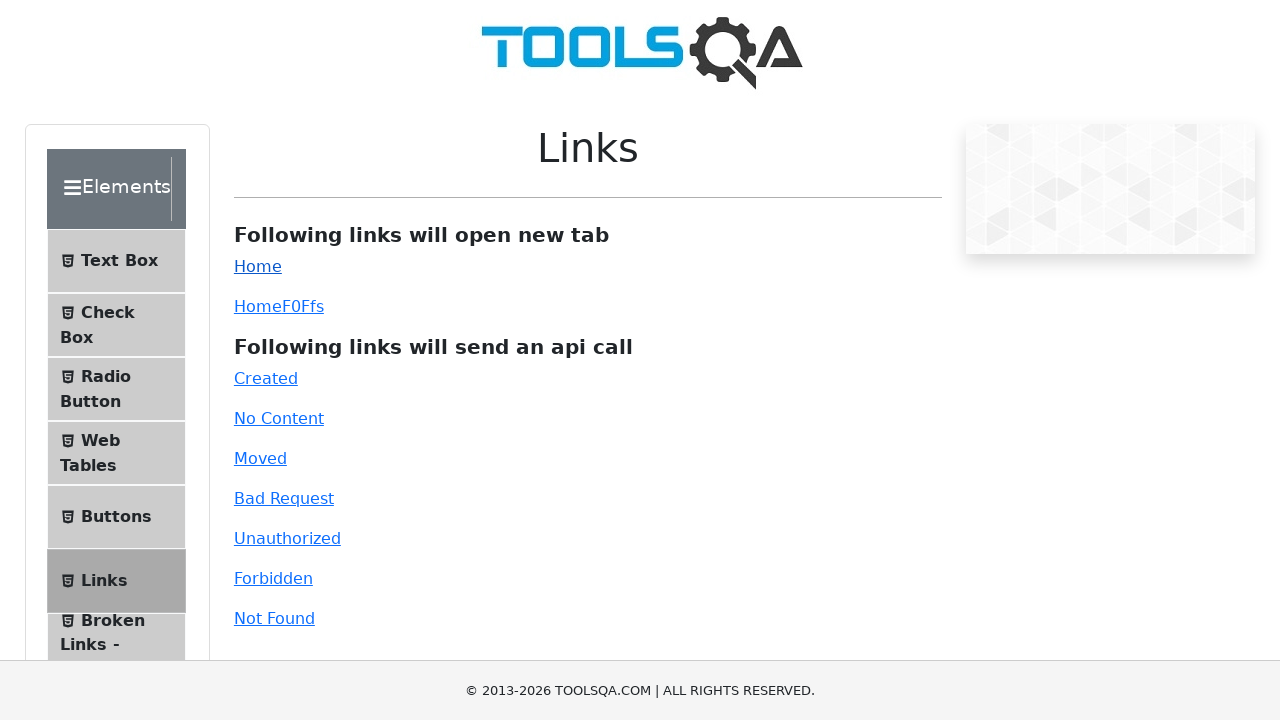

New page loaded successfully
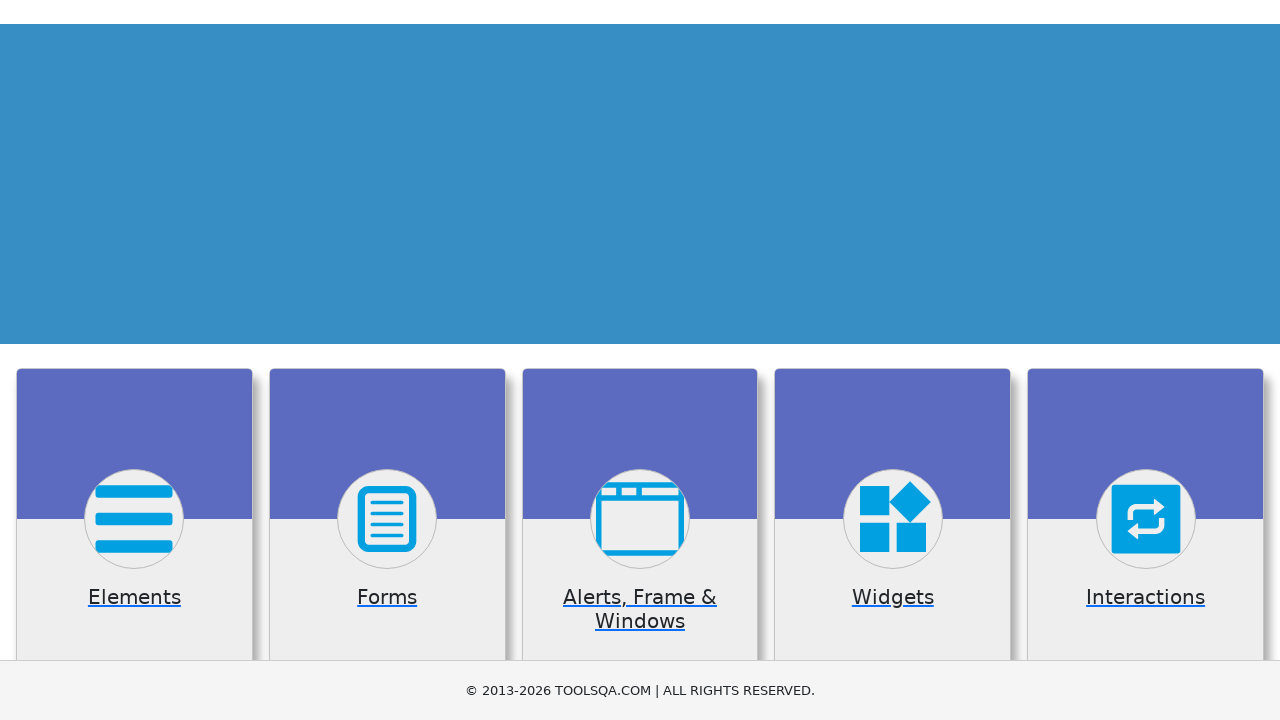

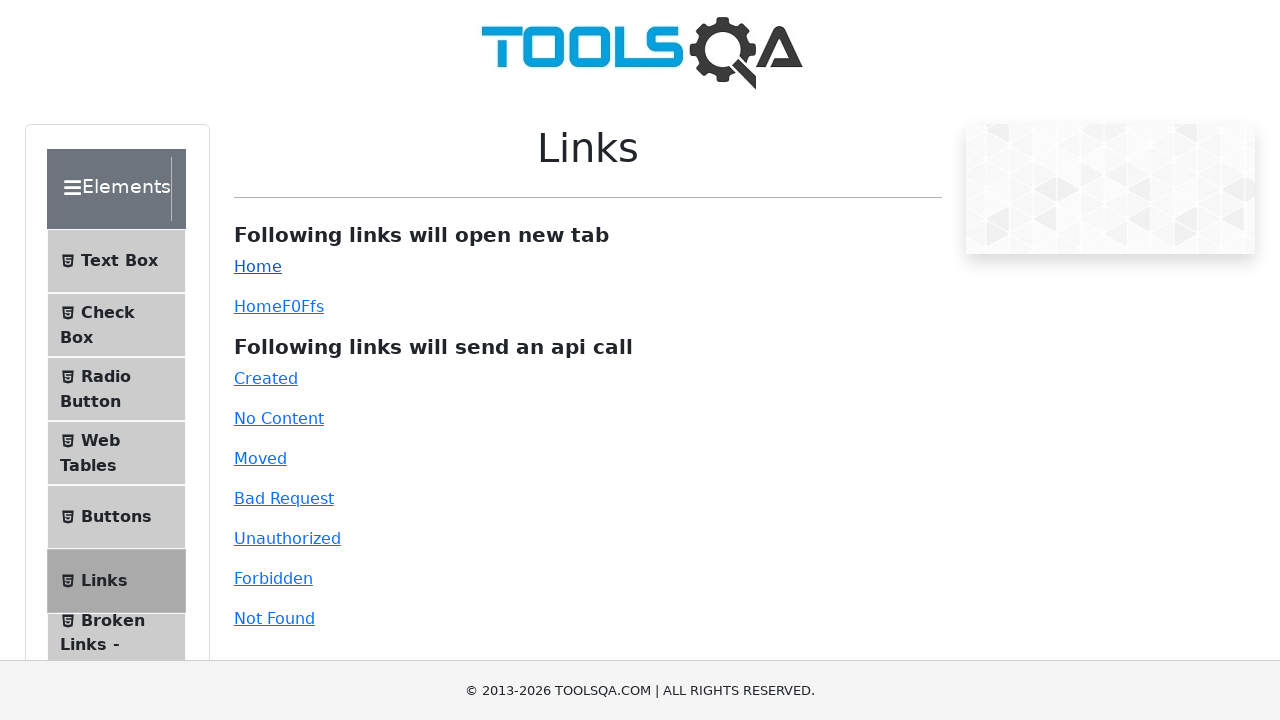